Tests phone number validation by entering an invalid phone number format and verifying error message

Starting URL: https://alada.vn/tai-khoan/dang-ky.html

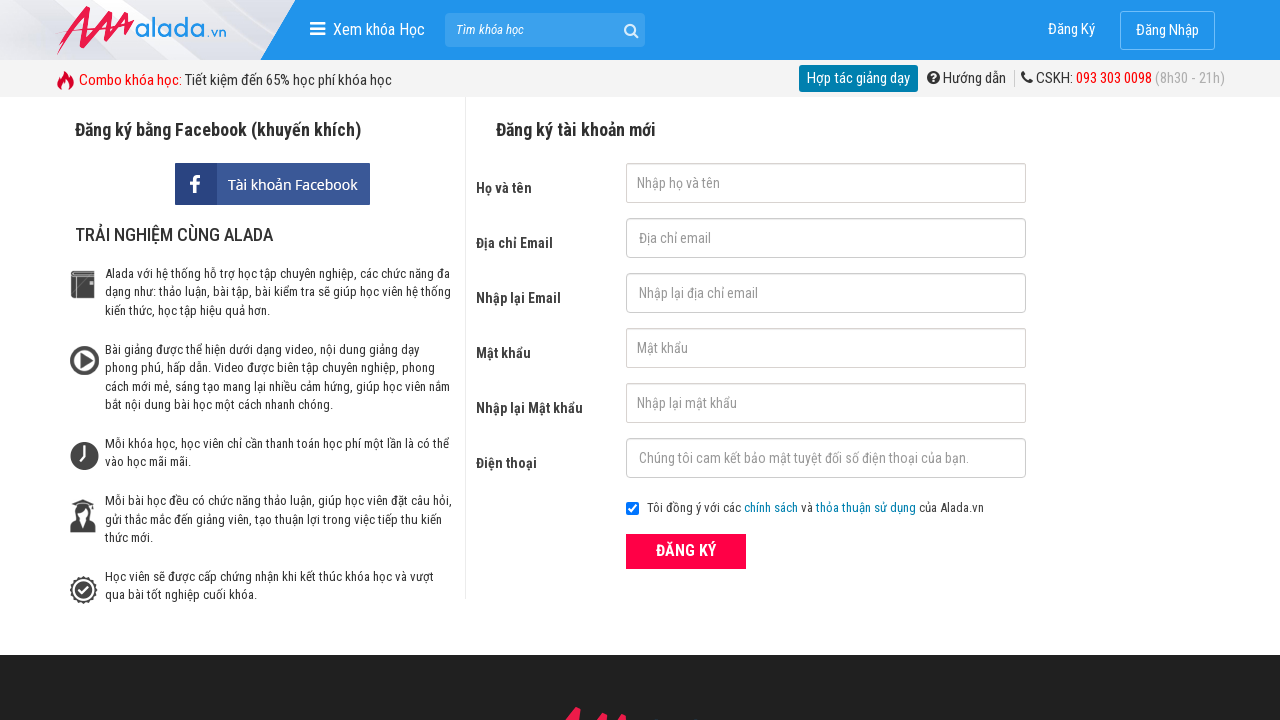

Filled confirm password field with '12345Trang@' on #txtCPassword
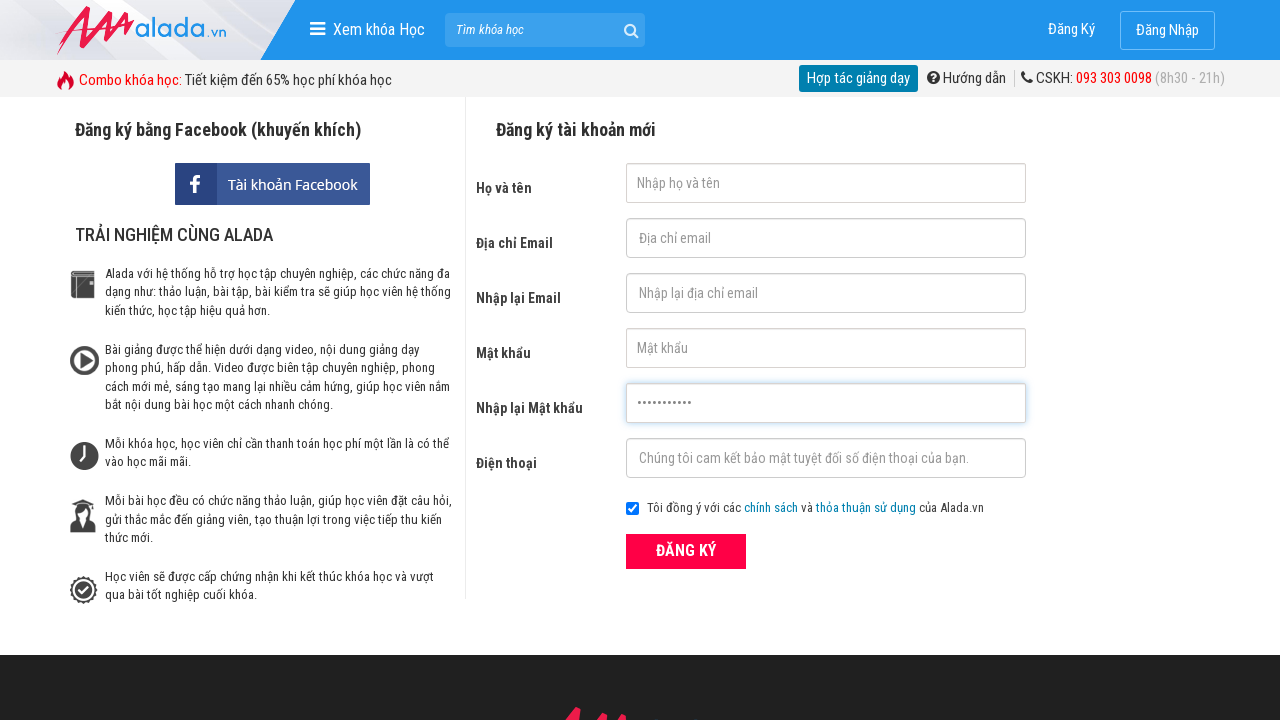

Filled phone number field with invalid format '09327' on #txtPhone
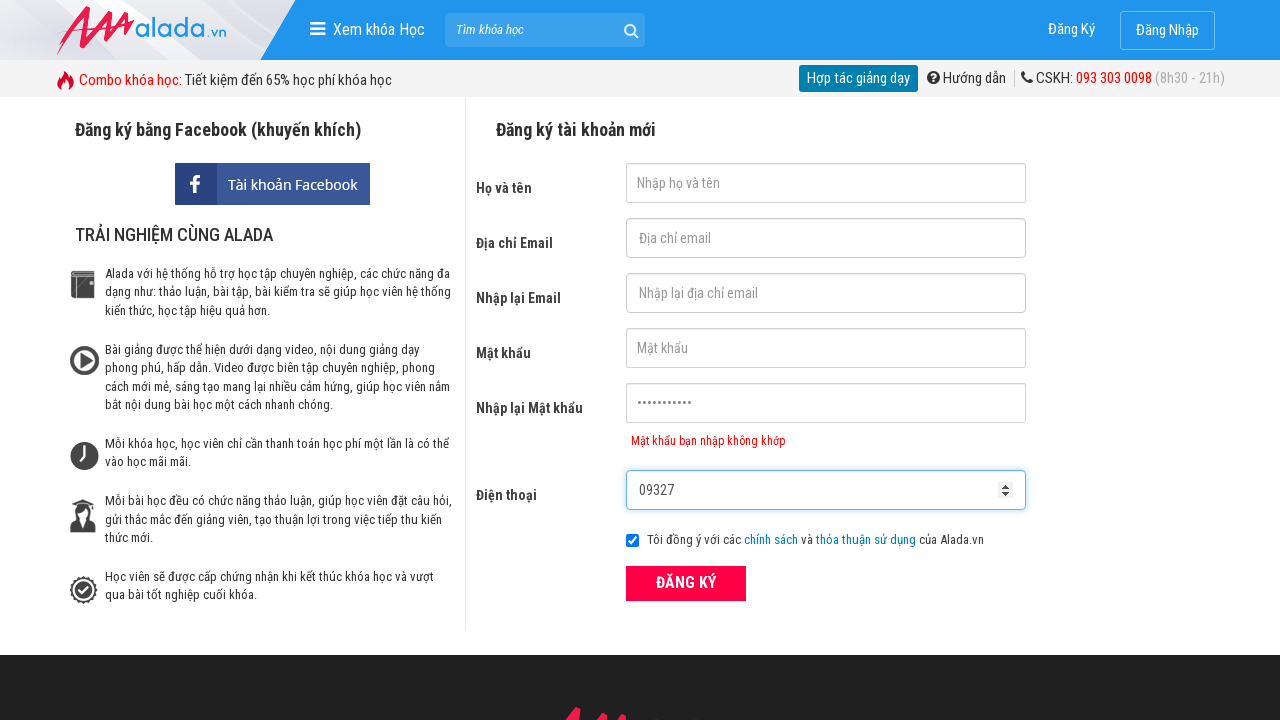

Clicked submit button to validate form at (686, 583) on button[type='submit']
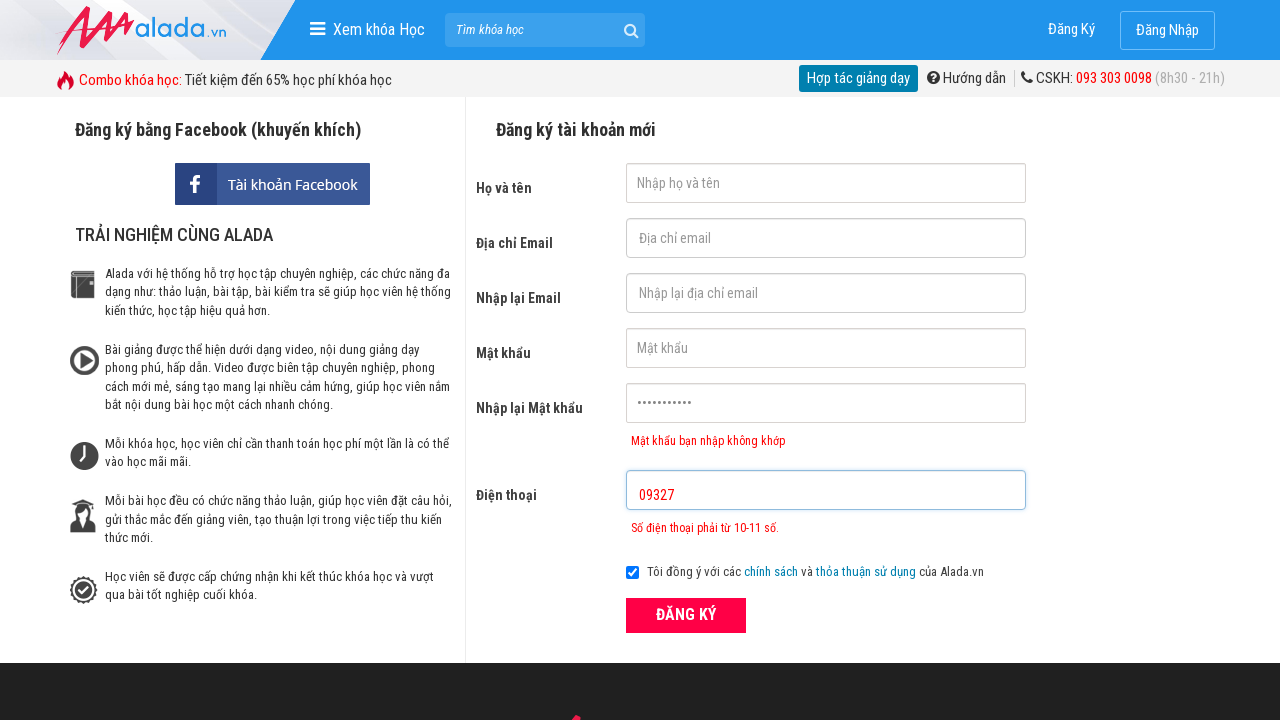

Phone number error message appeared, validating invalid phone format detection
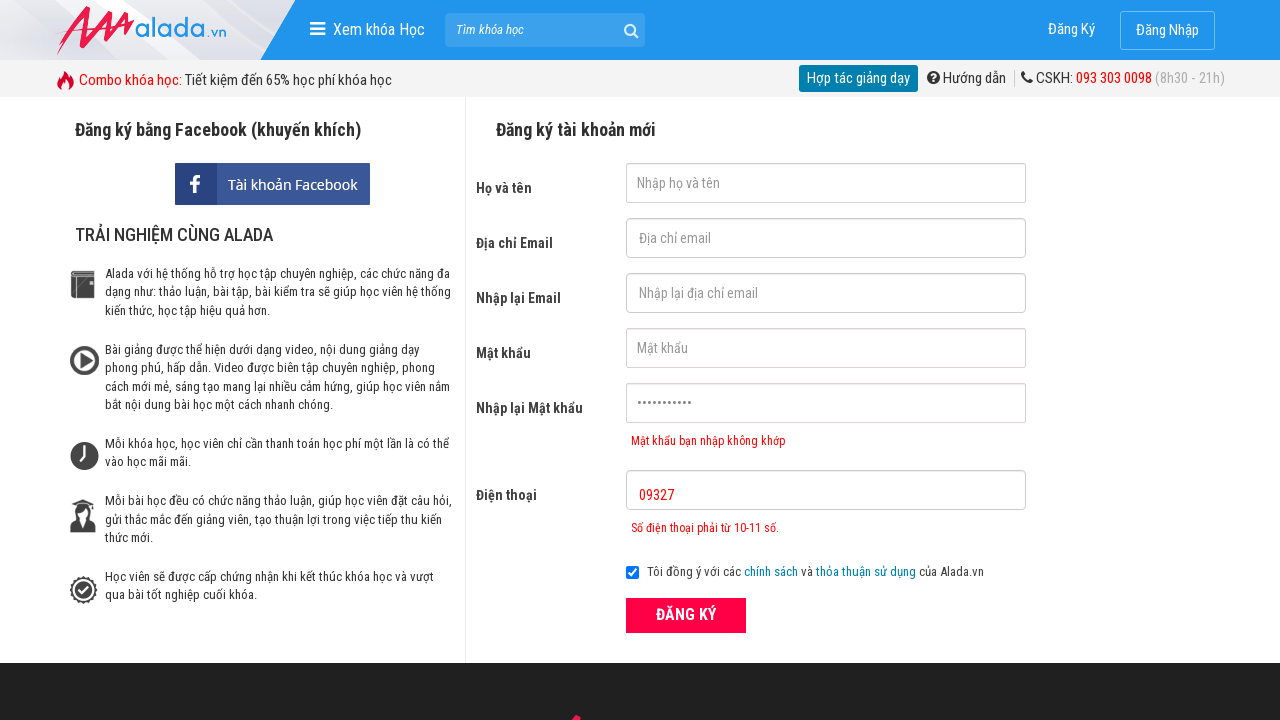

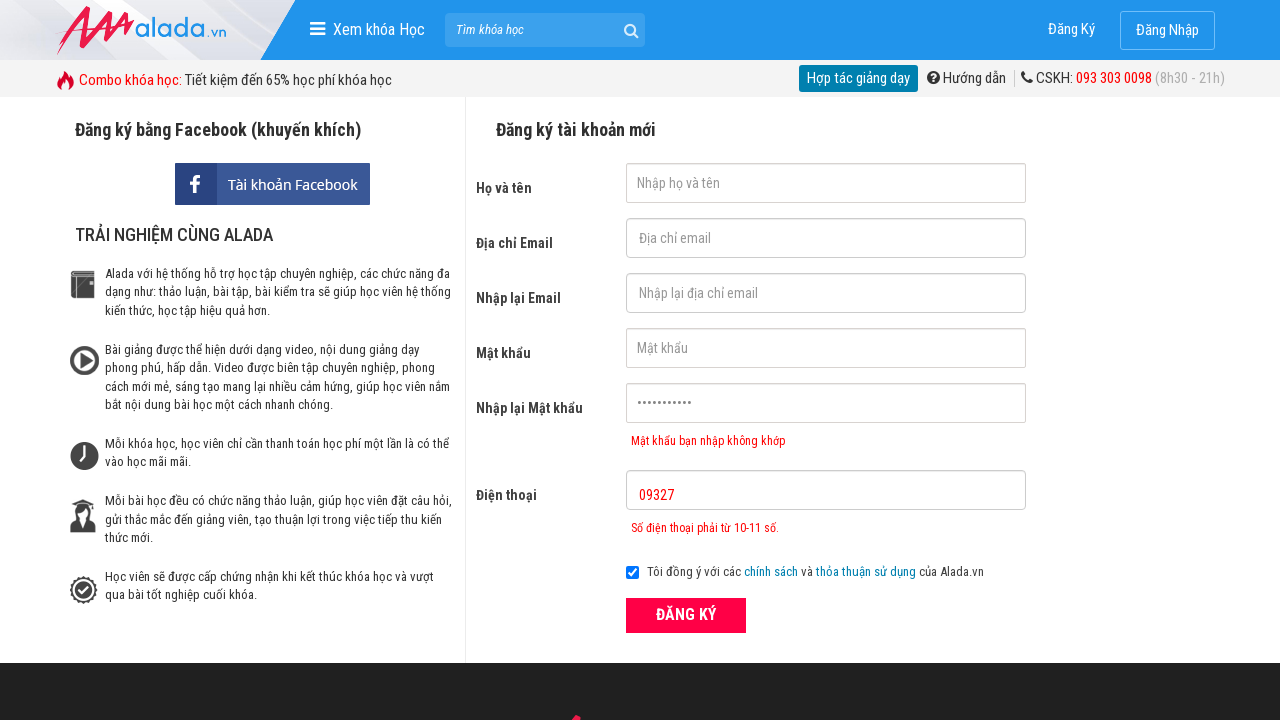